Tests marking all todo items as completed using the toggle-all checkbox

Starting URL: https://demo.playwright.dev/todomvc

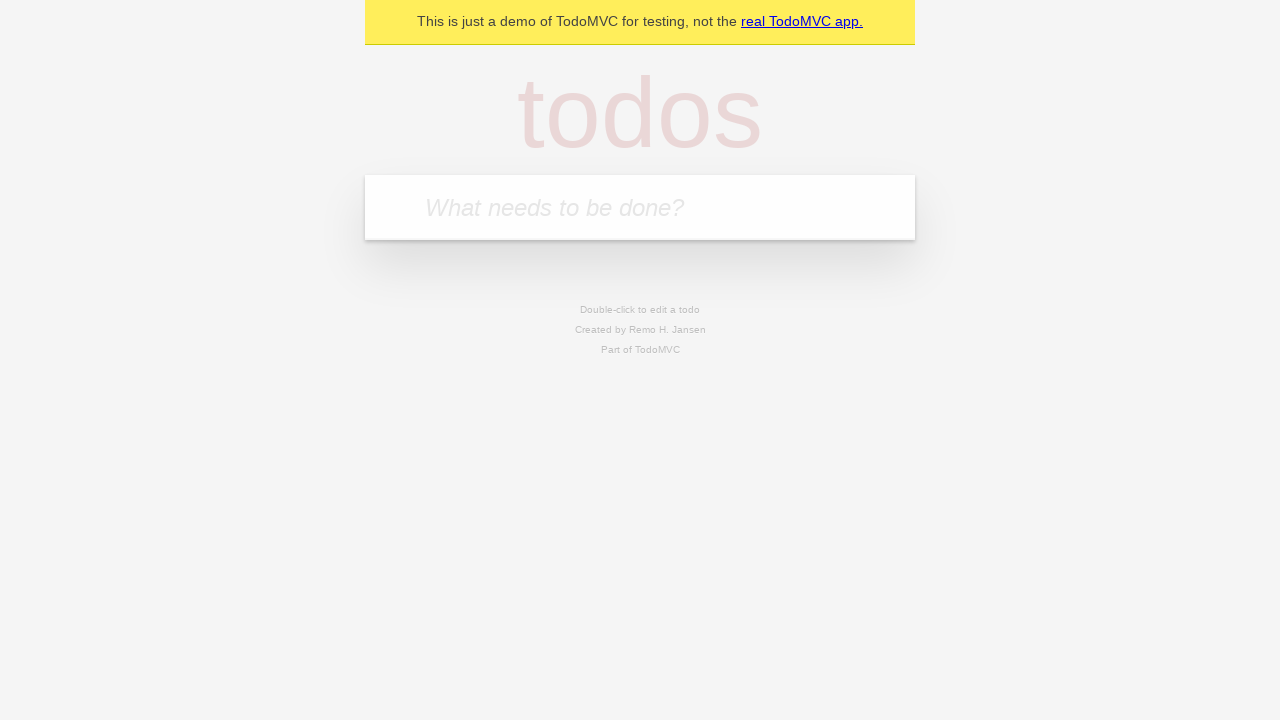

Filled todo input with 'buy some cheese' on internal:attr=[placeholder="What needs to be done?"i]
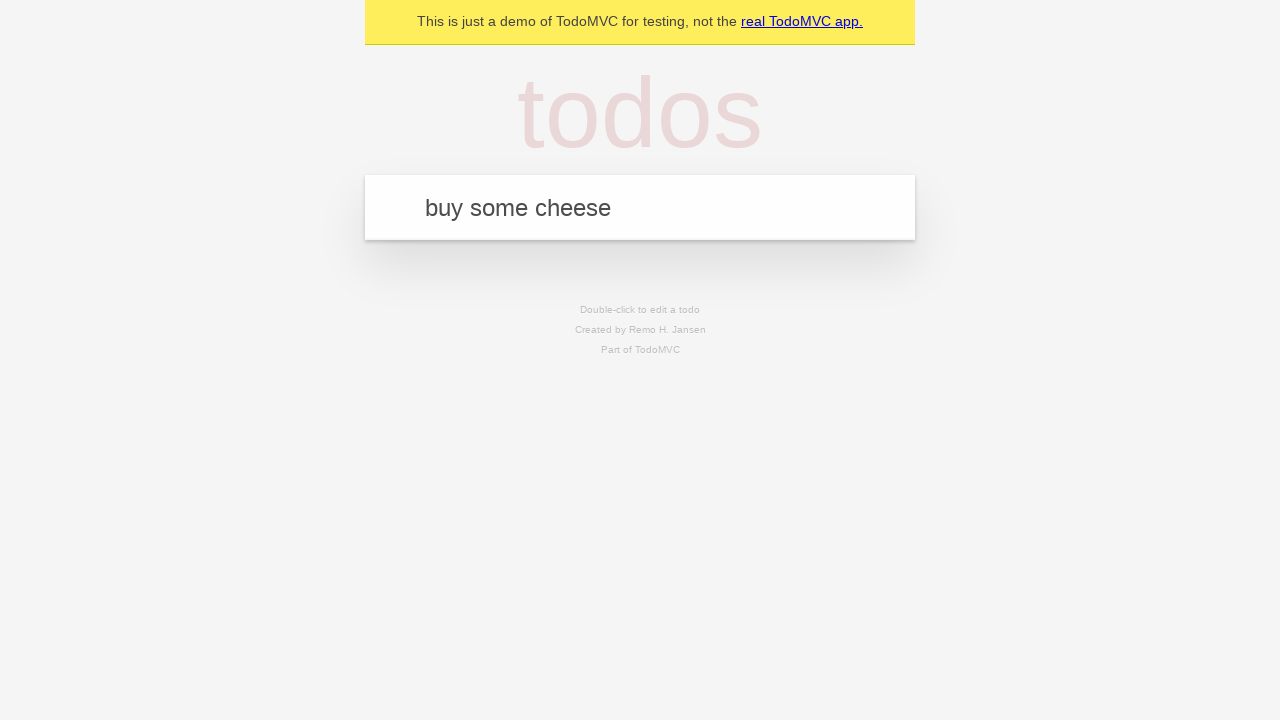

Pressed Enter to create todo 'buy some cheese' on internal:attr=[placeholder="What needs to be done?"i]
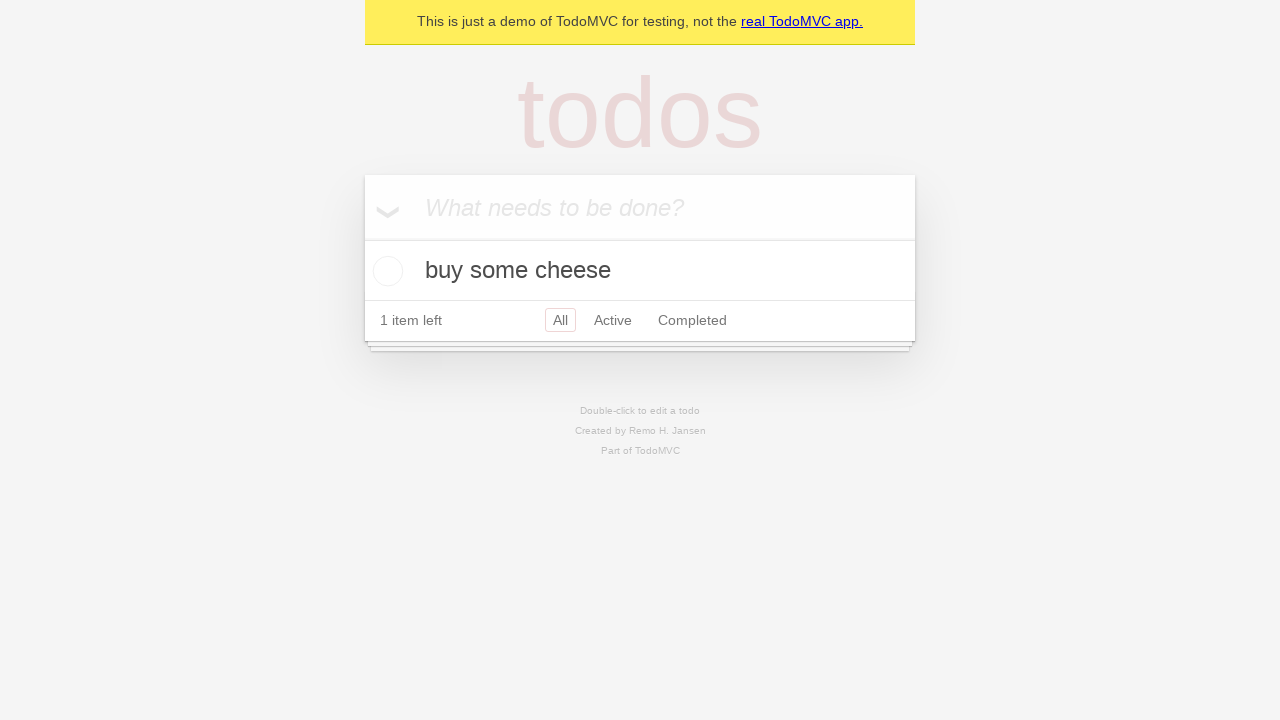

Filled todo input with 'feed the cat' on internal:attr=[placeholder="What needs to be done?"i]
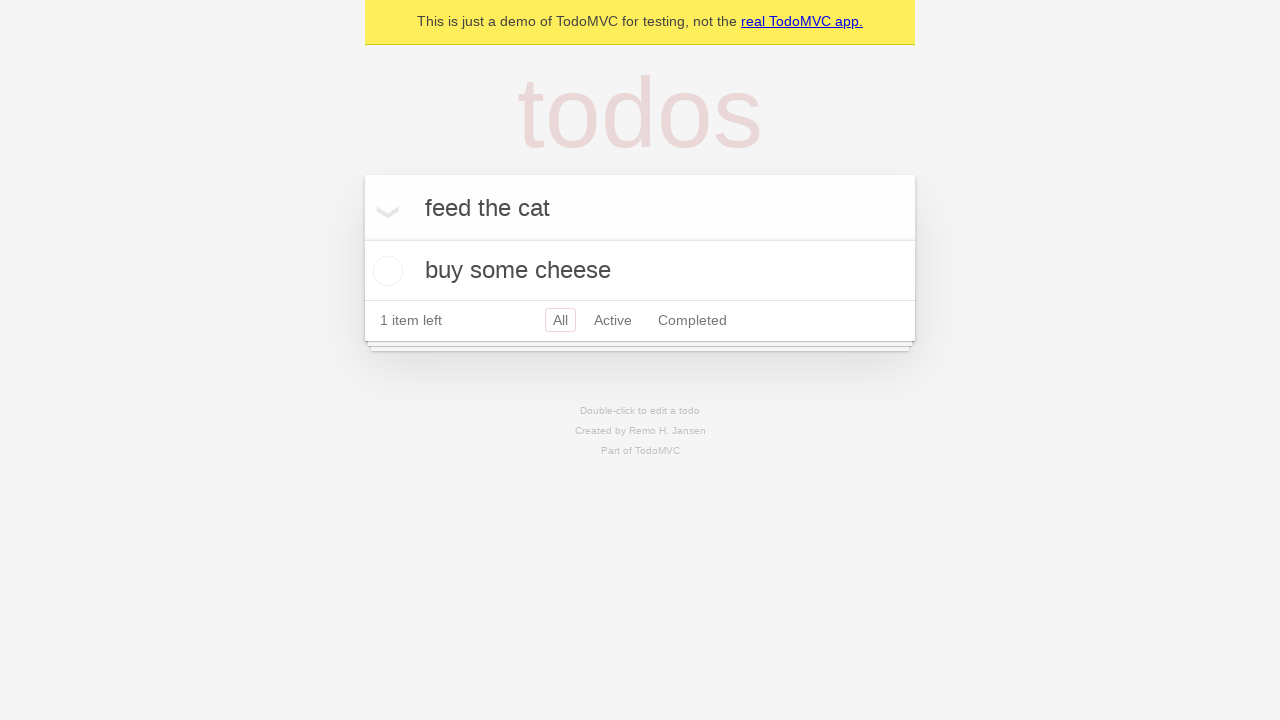

Pressed Enter to create todo 'feed the cat' on internal:attr=[placeholder="What needs to be done?"i]
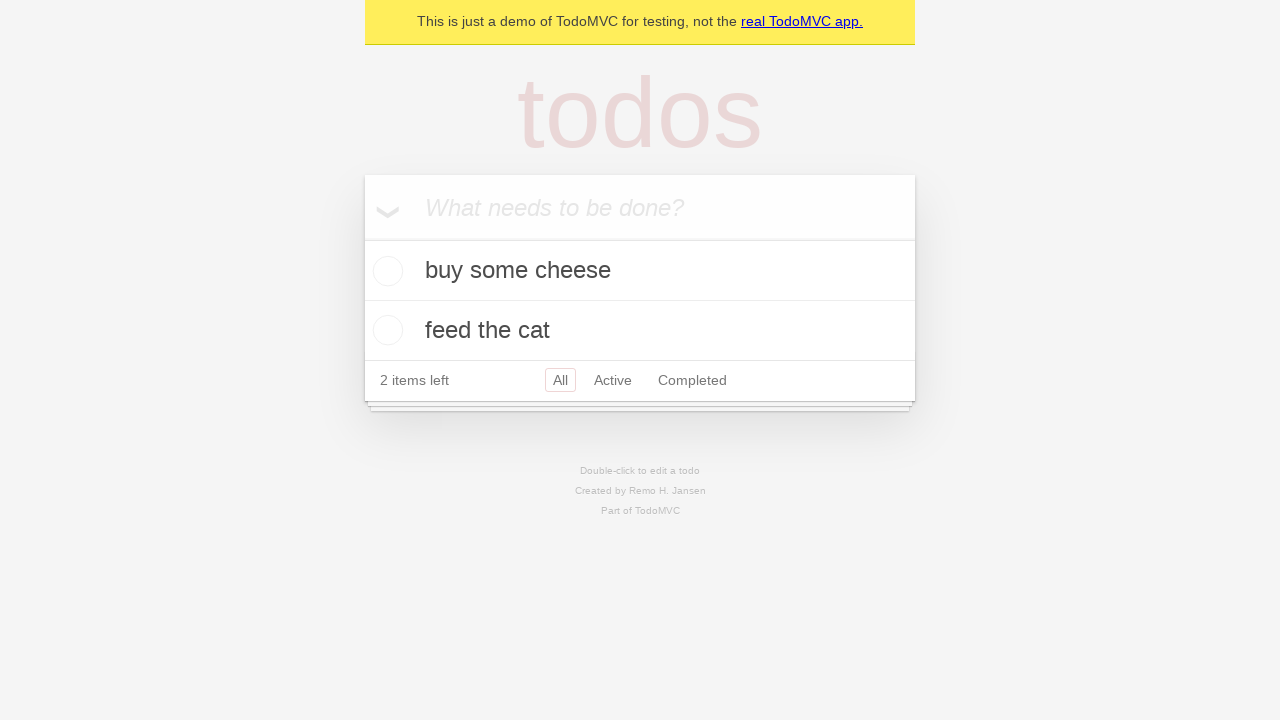

Filled todo input with 'book a doctors appointment' on internal:attr=[placeholder="What needs to be done?"i]
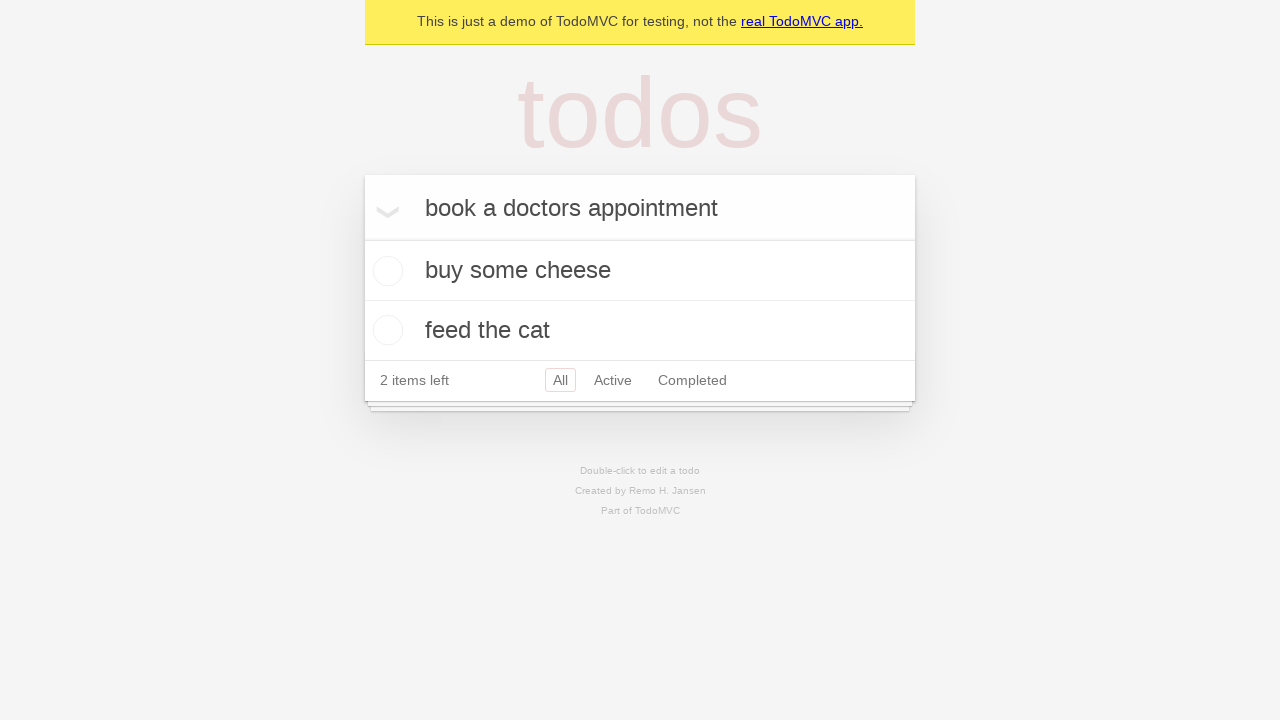

Pressed Enter to create todo 'book a doctors appointment' on internal:attr=[placeholder="What needs to be done?"i]
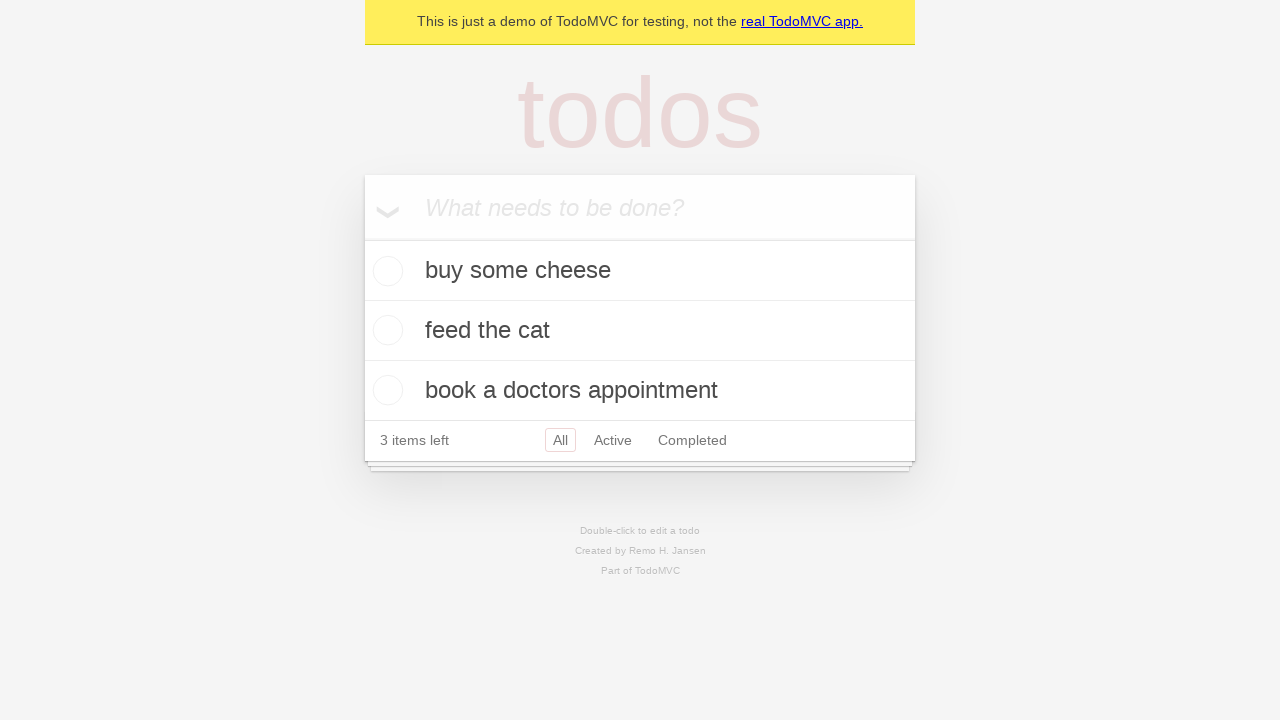

Clicked toggle-all checkbox to mark all items as completed at (362, 238) on internal:label="Mark all as complete"i
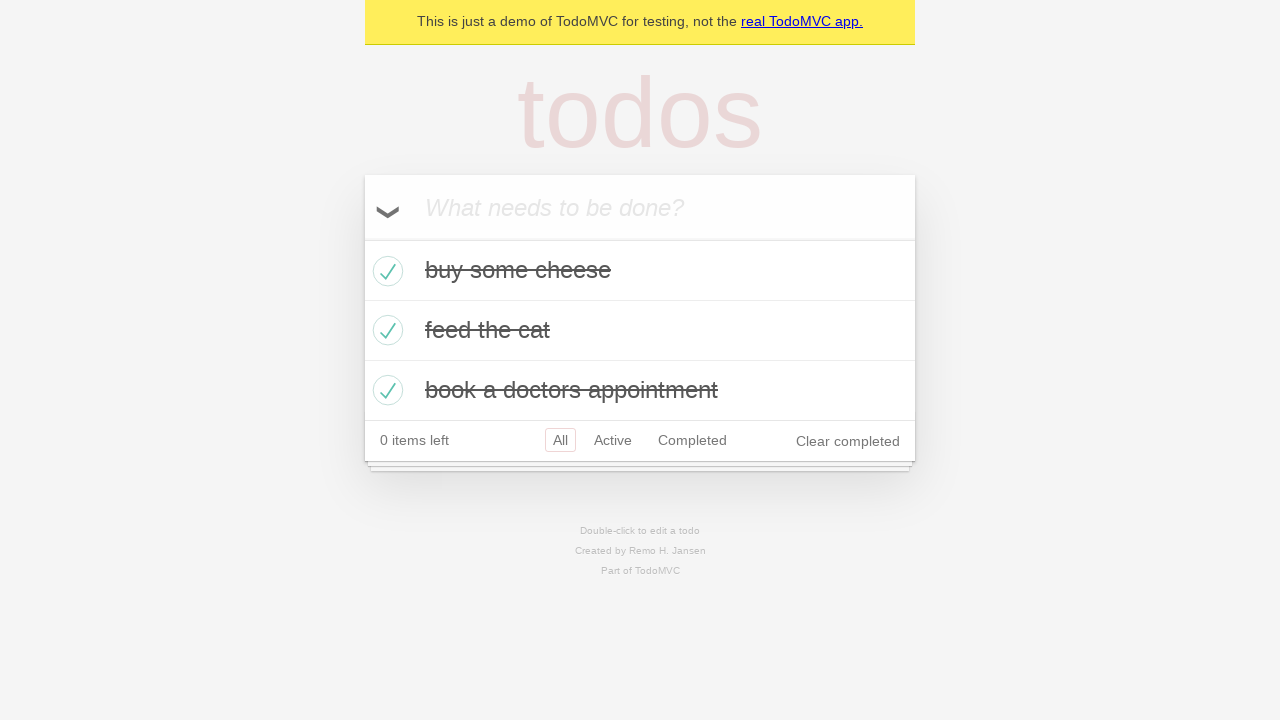

All todo items marked as completed and DOM updated
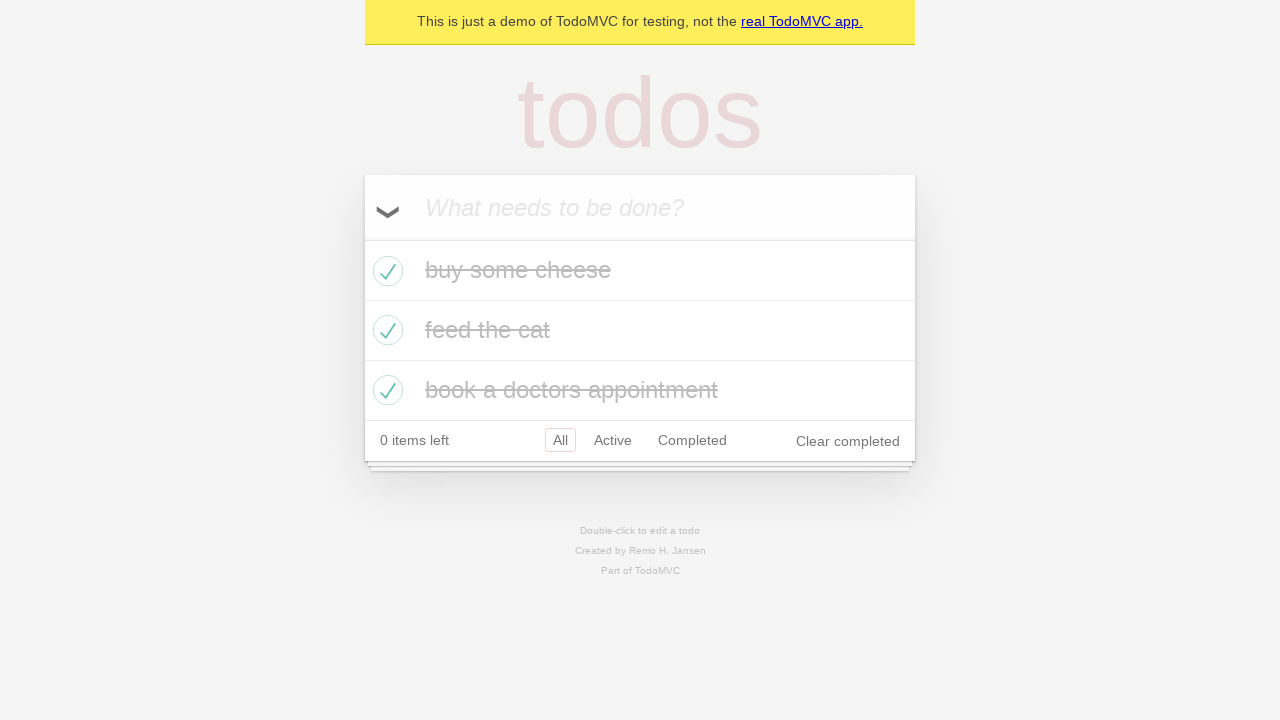

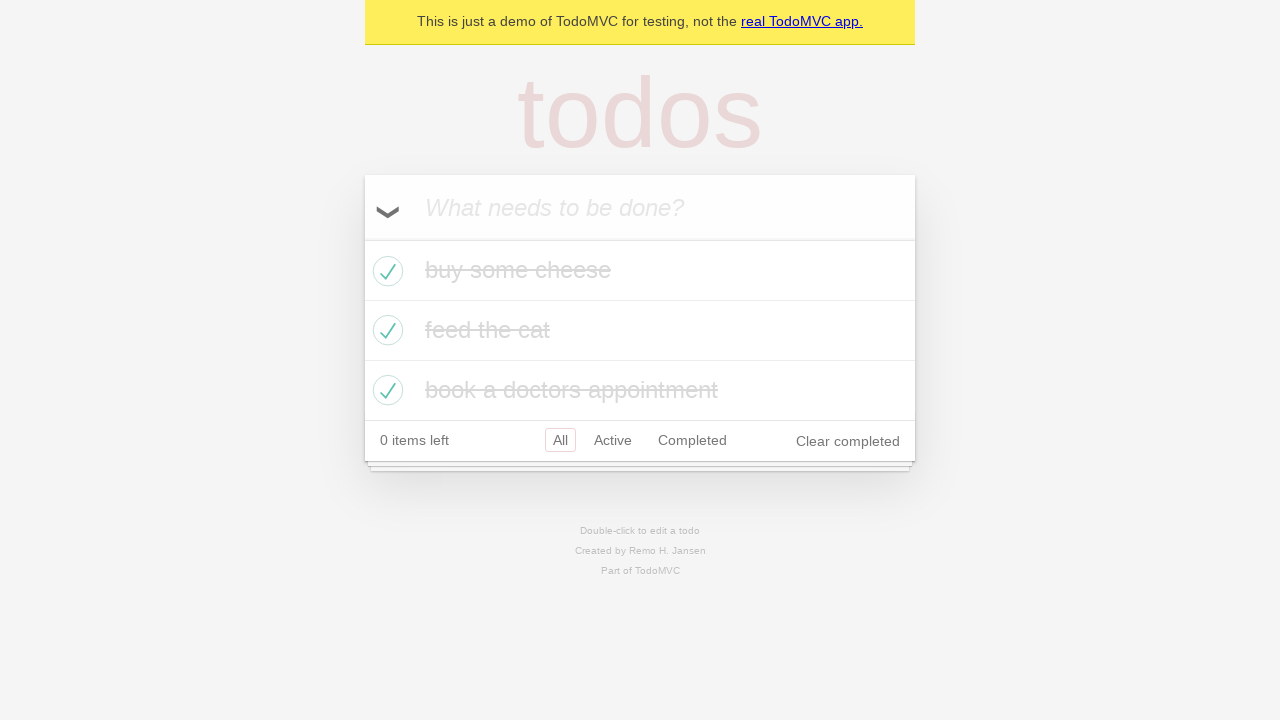